Tests form validation with invalid username (too short) while other fields are valid

Starting URL: https://chulo-solutions.github.io/qa-internship/

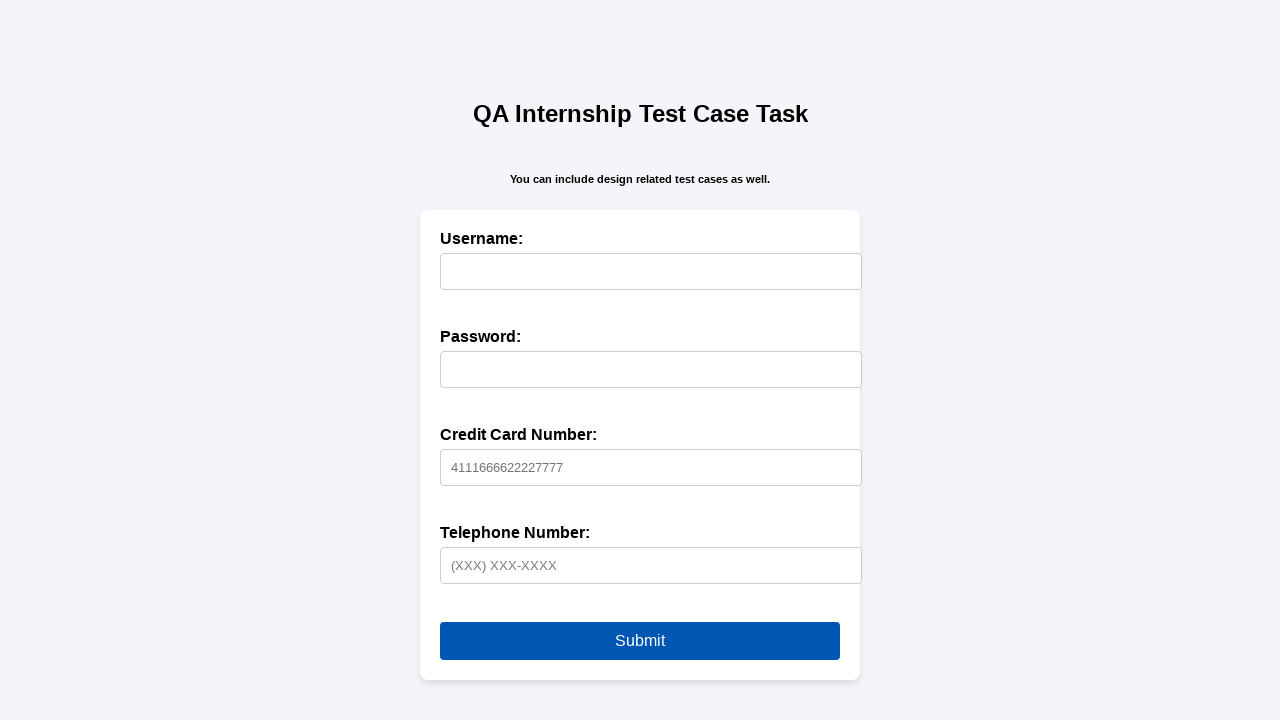

Filled username field with invalid value 'user' (too short) on input[id='username']
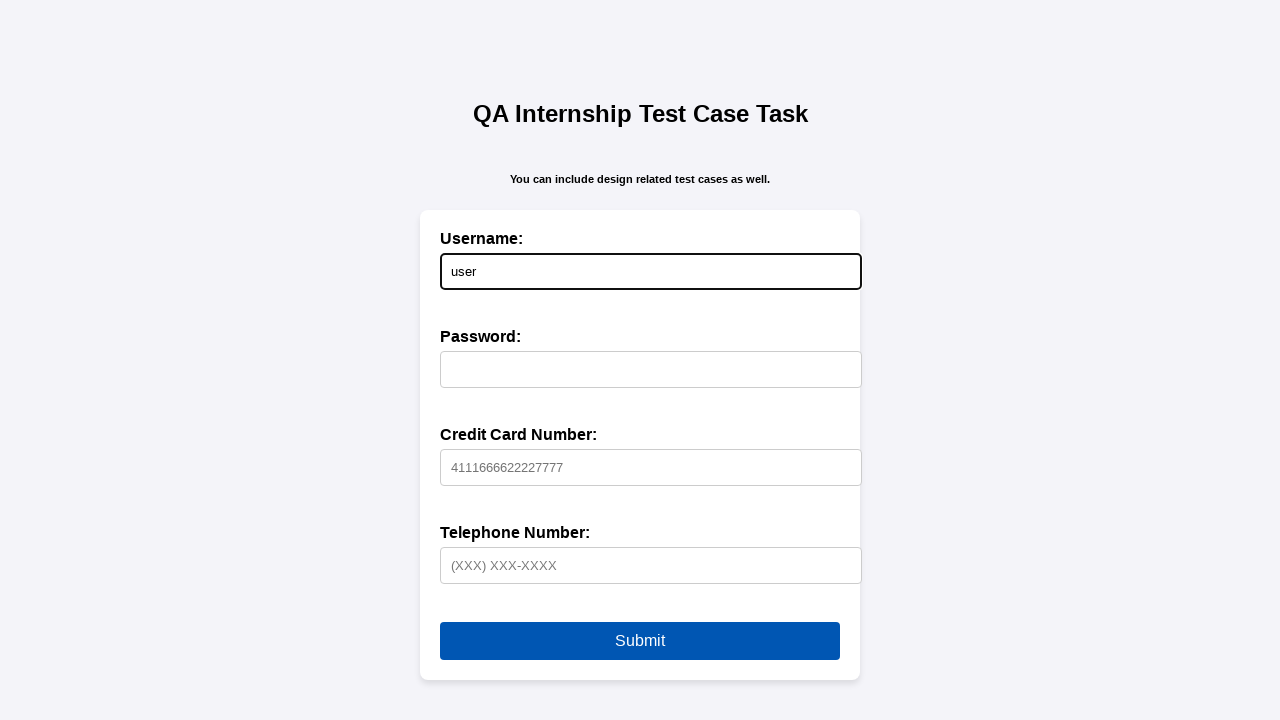

Filled password field with valid password 'Password1*' on input[id='password']
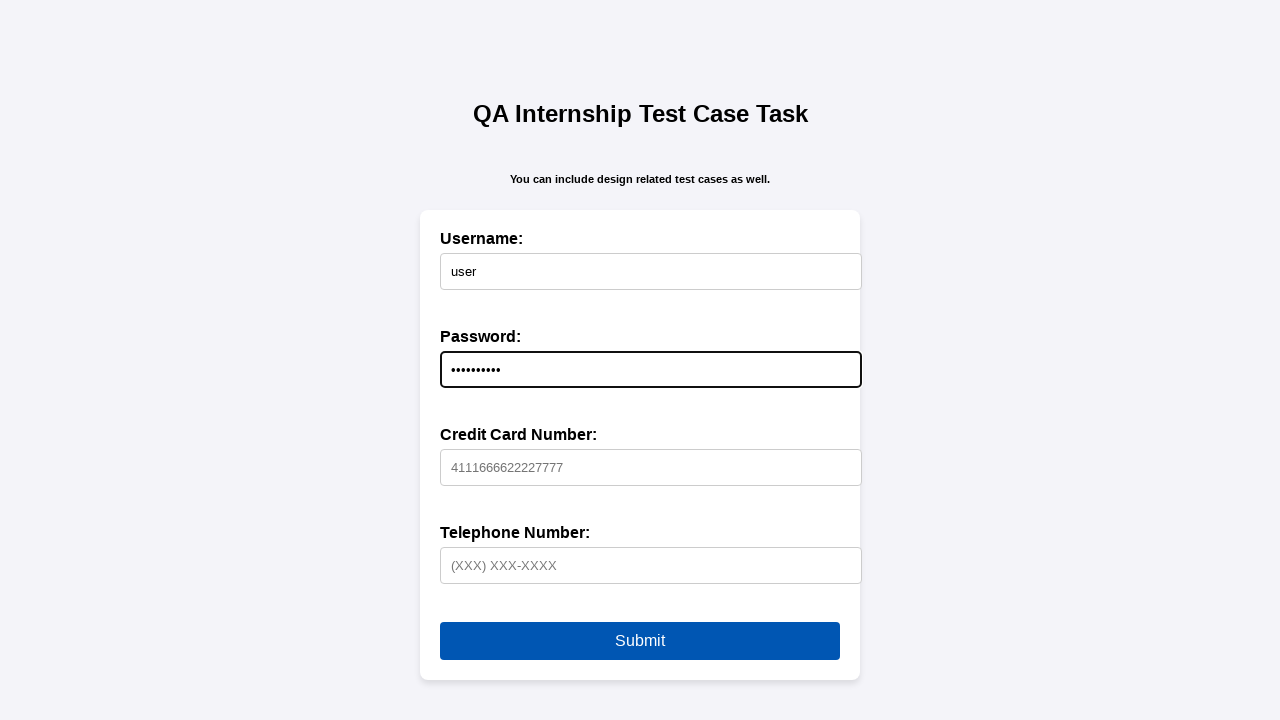

Filled credit card field with valid card number '4111666622227777' on input[id='creditCard']
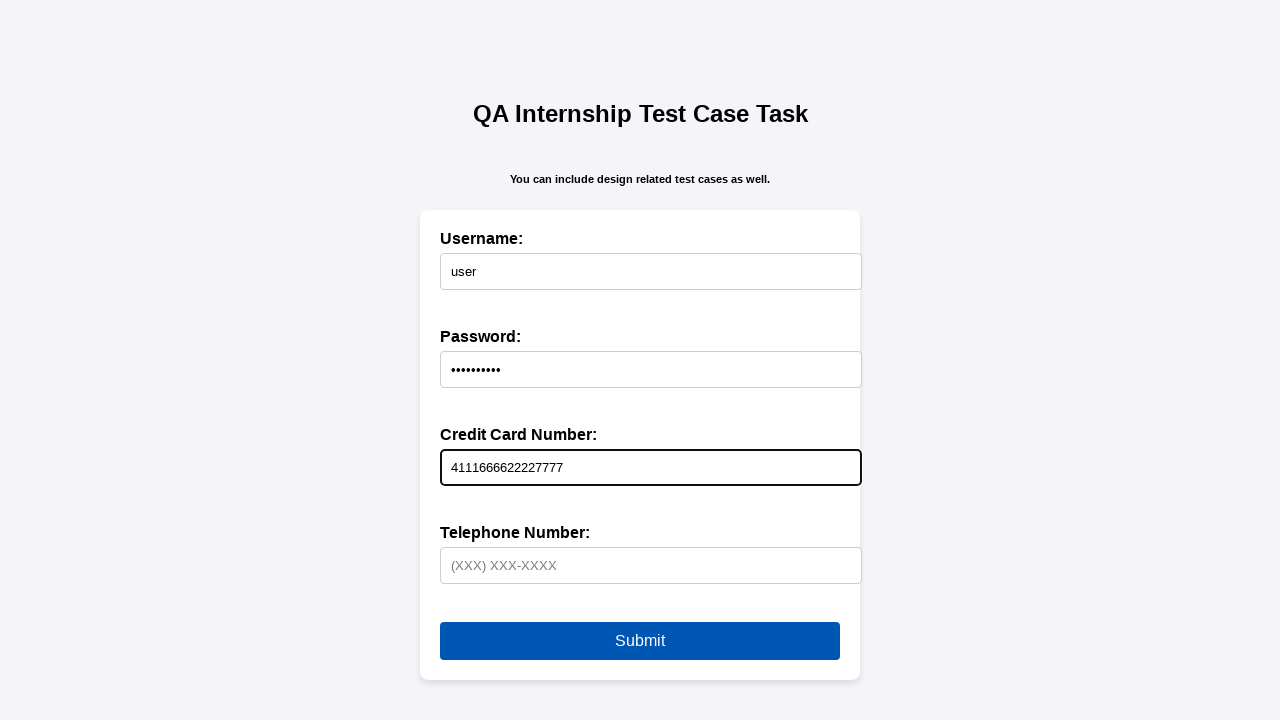

Filled telephone field with valid phone number '(123) 456-7890' on input[id='telephone']
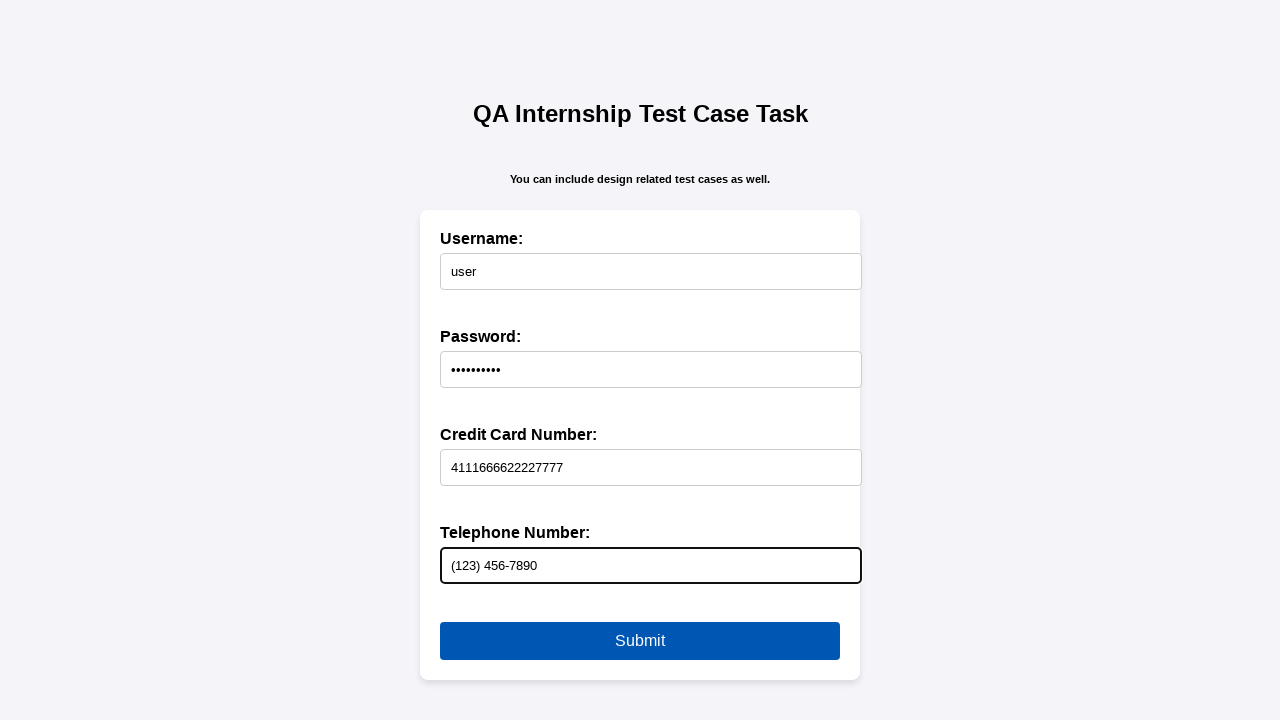

Clicked Submit button to attempt form submission at (640, 641) on button:has-text('Submit')
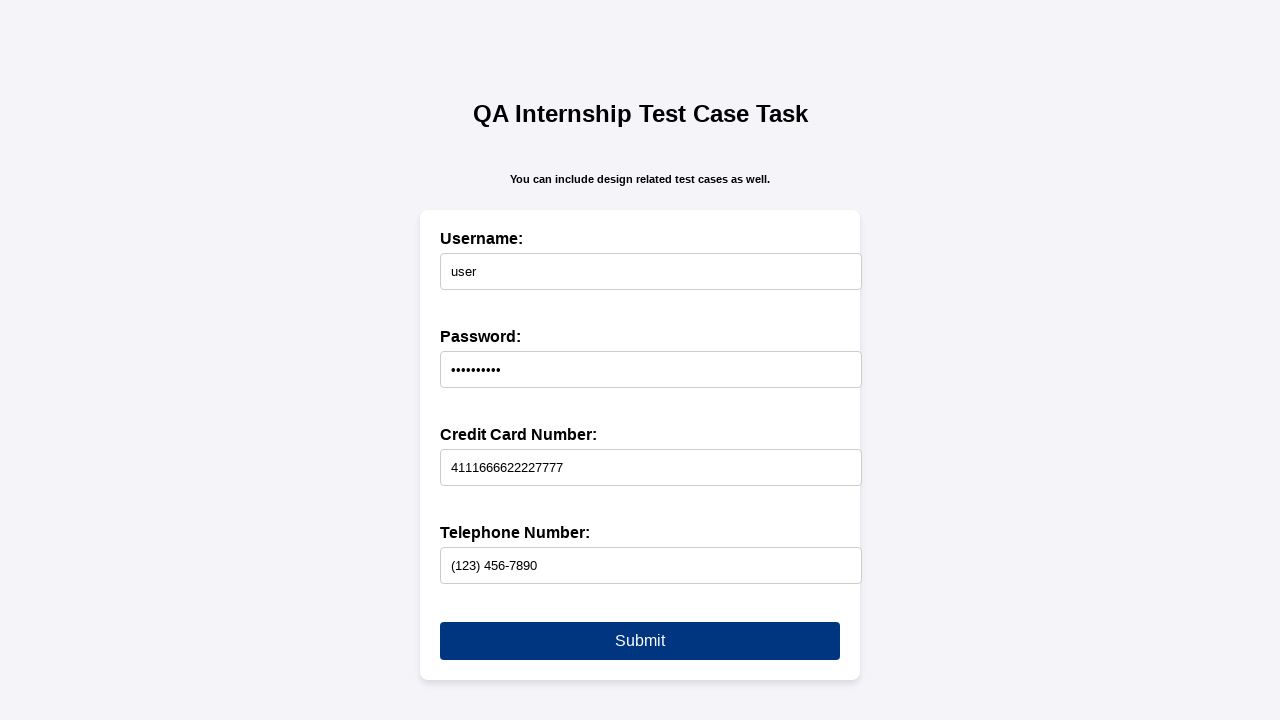

Set up dialog handler to accept validation alerts
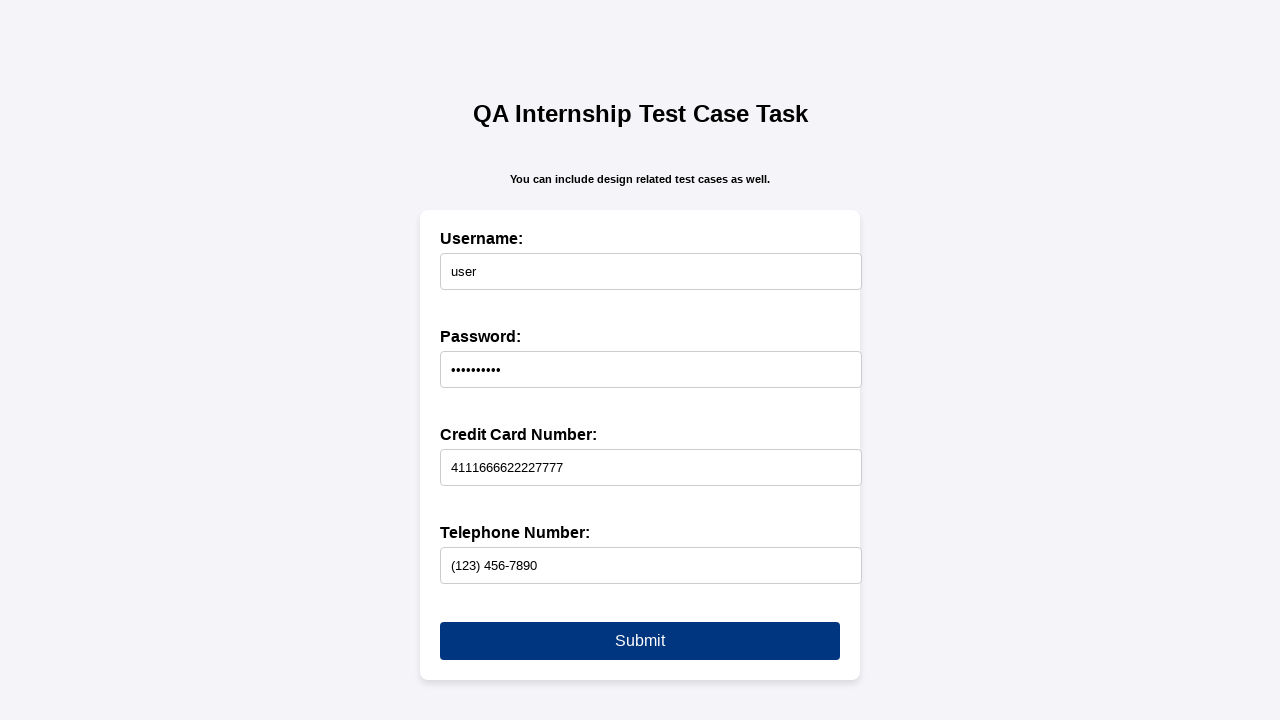

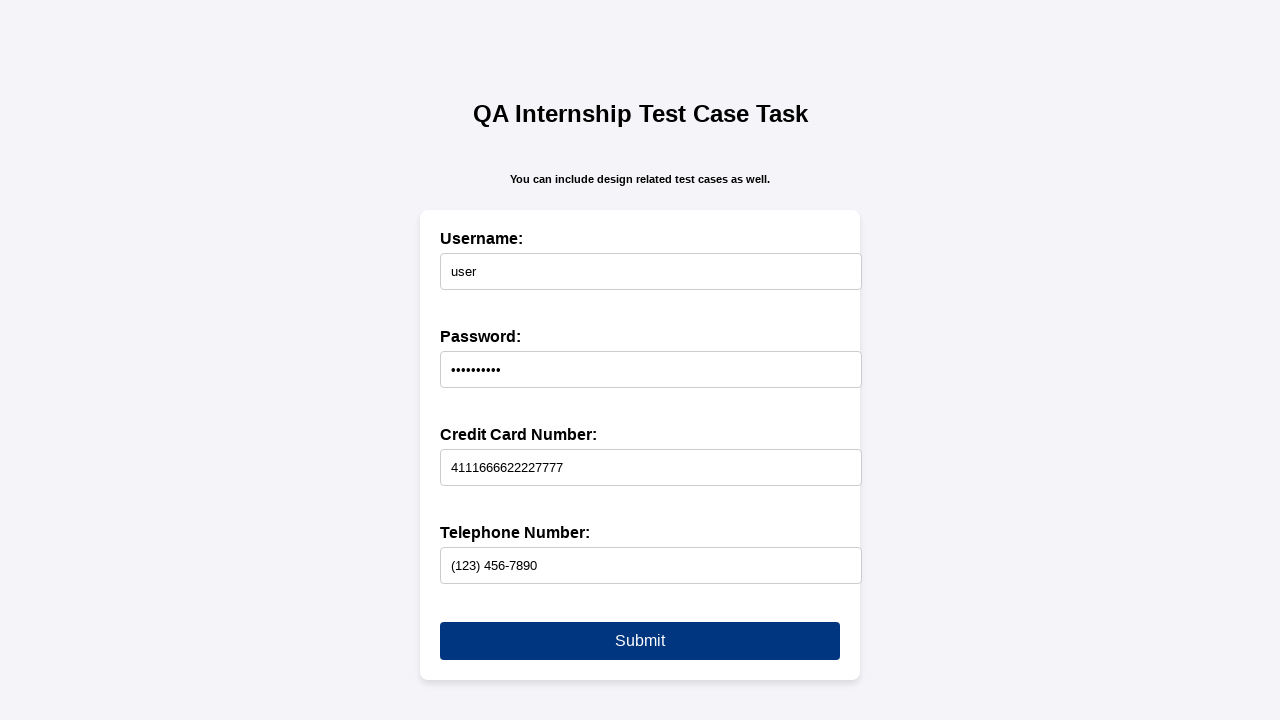